Tests the DemoQA practice form by navigating to the Forms section, filling out personal information (first name, last name, email, gender, phone number), submitting the form, and verifying the success message and submitted data.

Starting URL: https://demoqa.com/

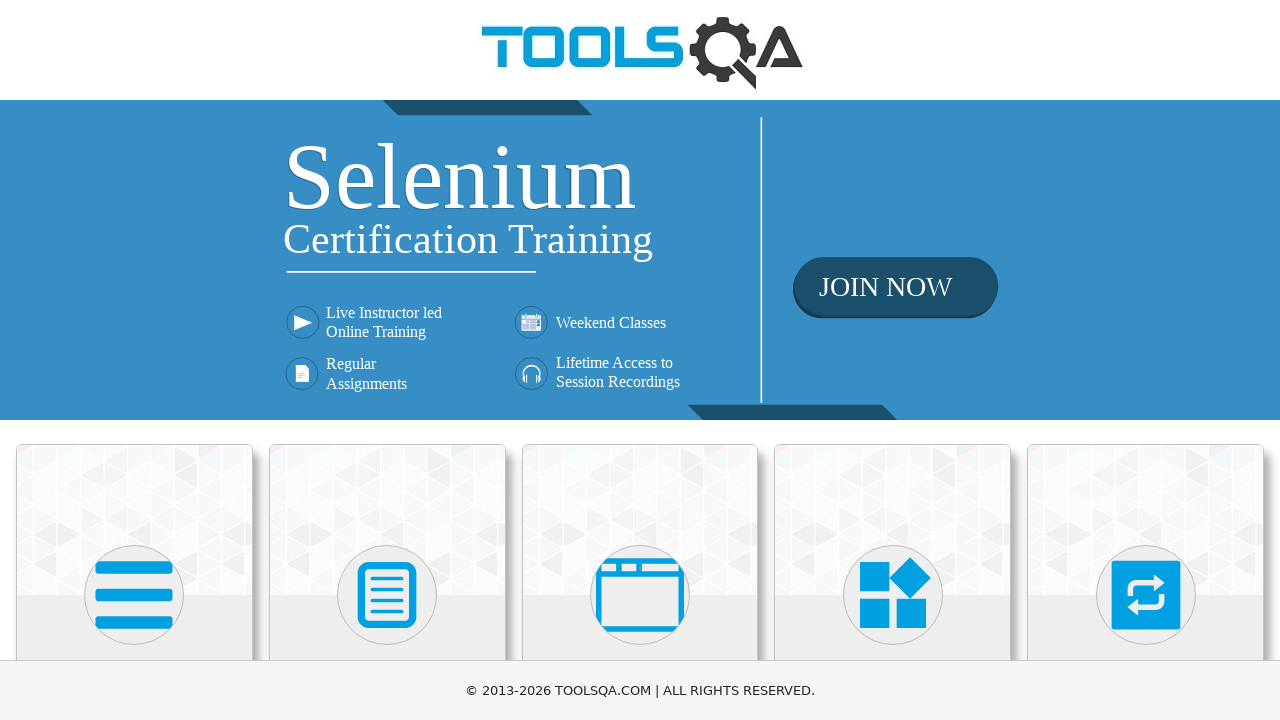

Clicked on Forms card at (387, 360) on xpath=//h5[text()='Forms']
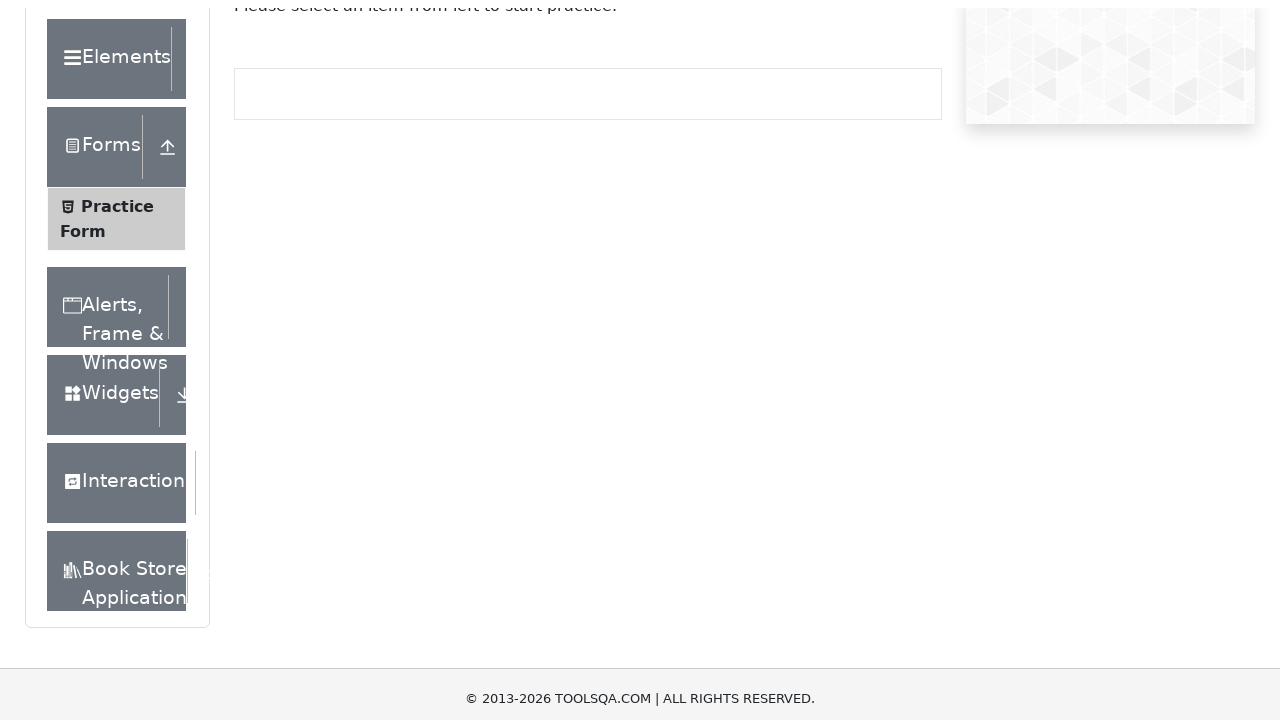

Clicked on Practice Form in the sidebar at (117, 336) on xpath=//span[text()='Practice Form']
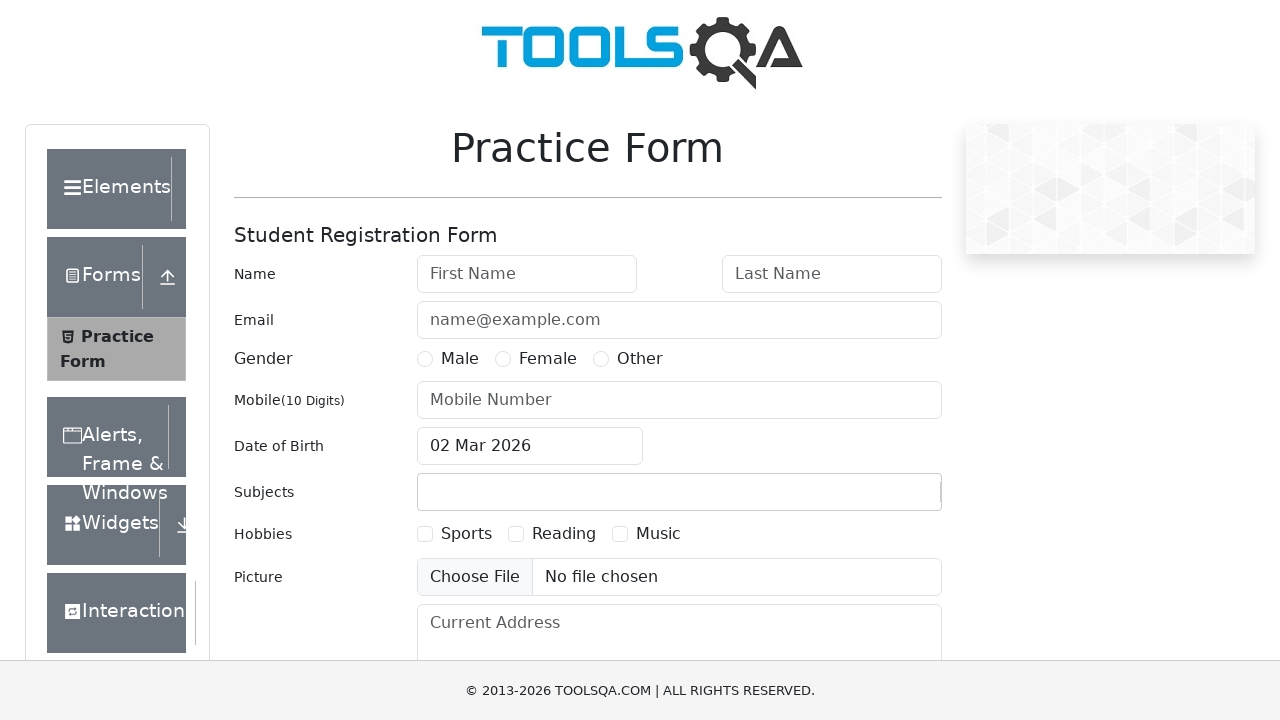

Filled first name with 'MARINA' on #firstName
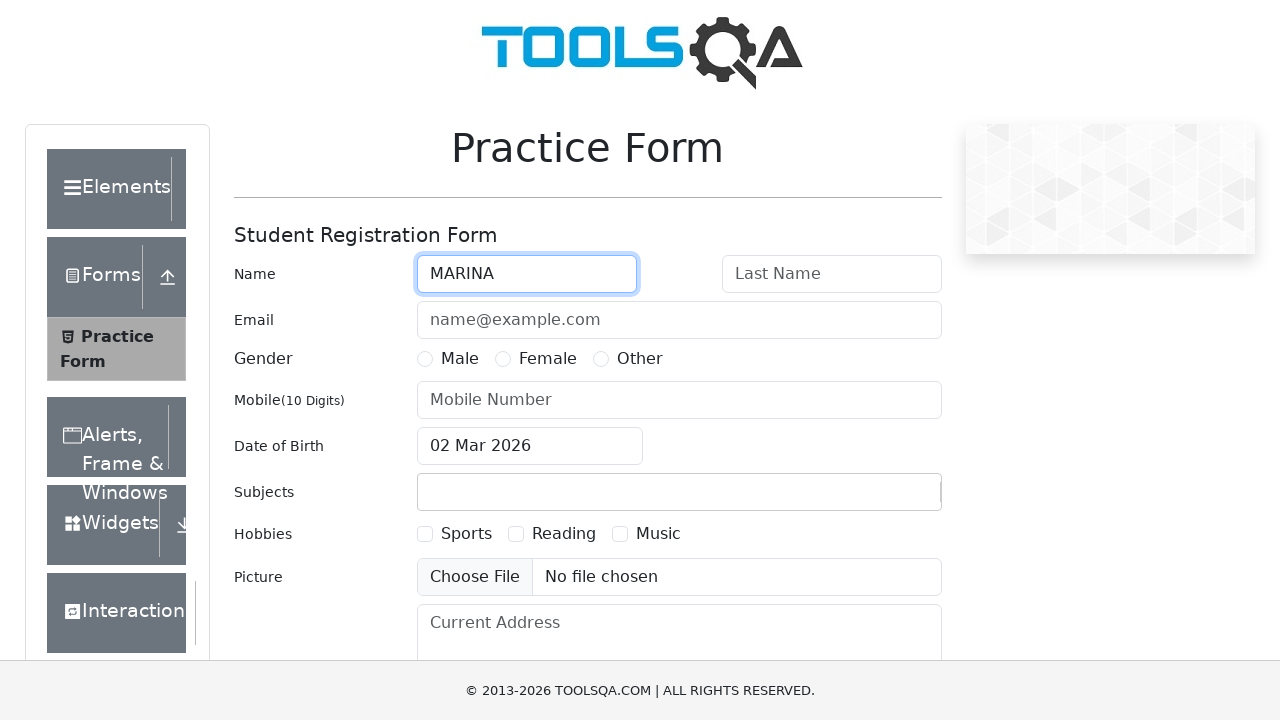

Filled last name with 'IVANOV' on #lastName
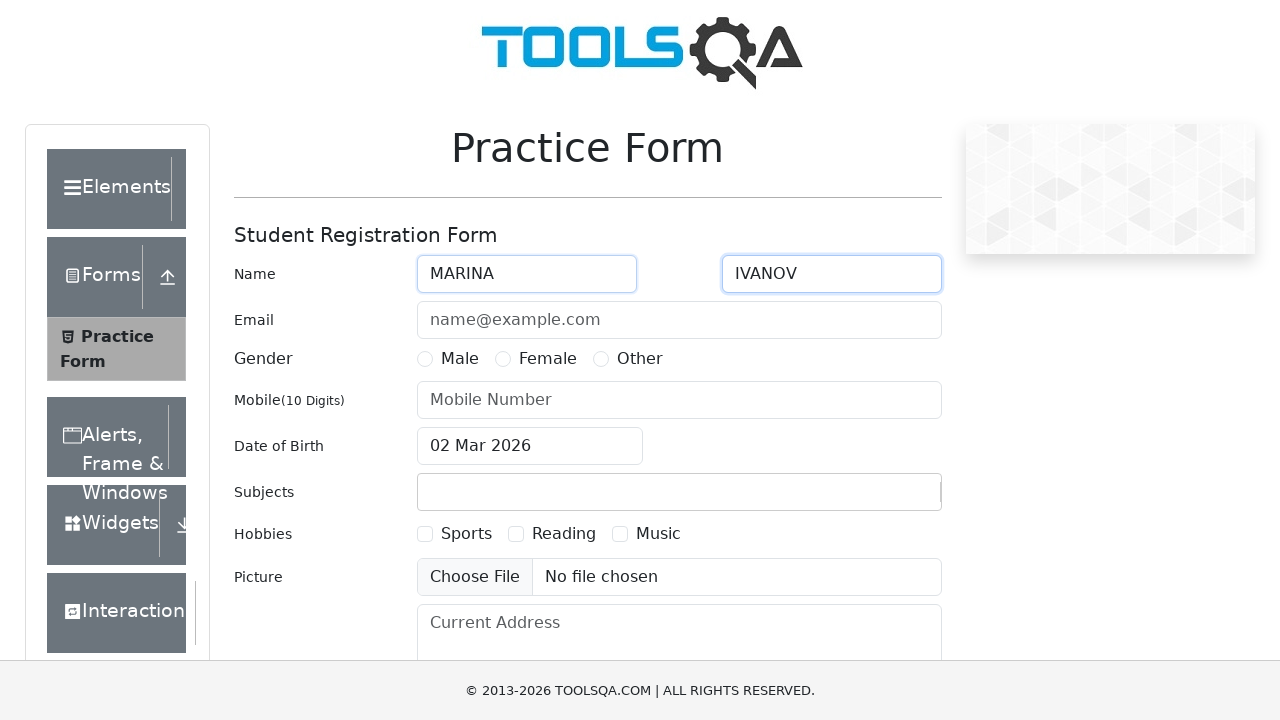

Filled email with 'ALEX@IVANOV.COM' on #userEmail
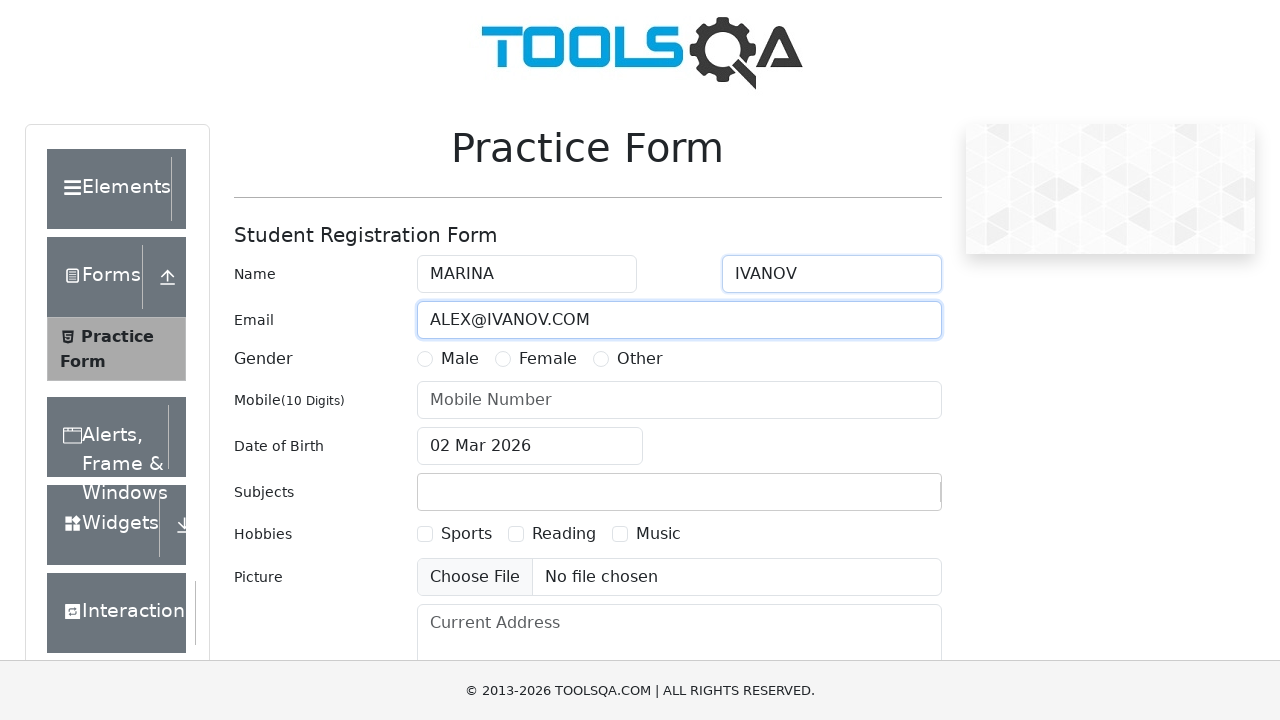

Selected Female gender option at (548, 359) on xpath=//div[@id='genterWrapper']//label[text()='Female']
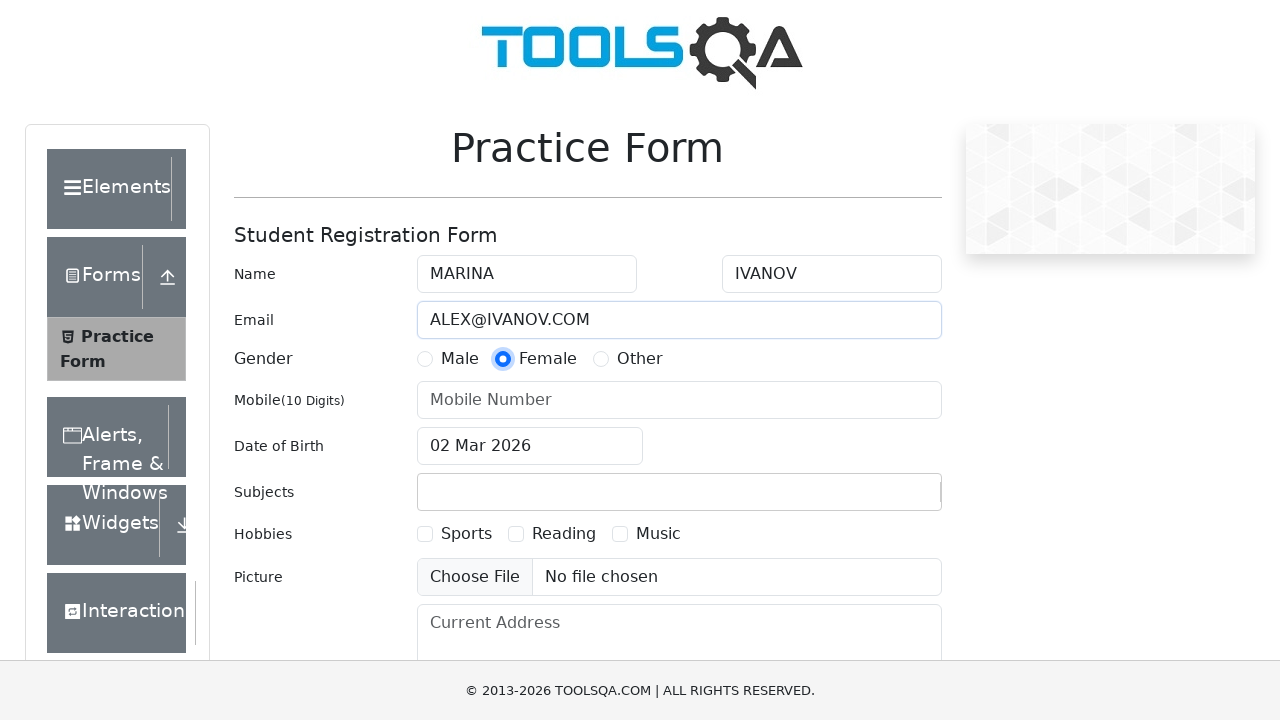

Filled mobile number with '1234567890' on #userNumber
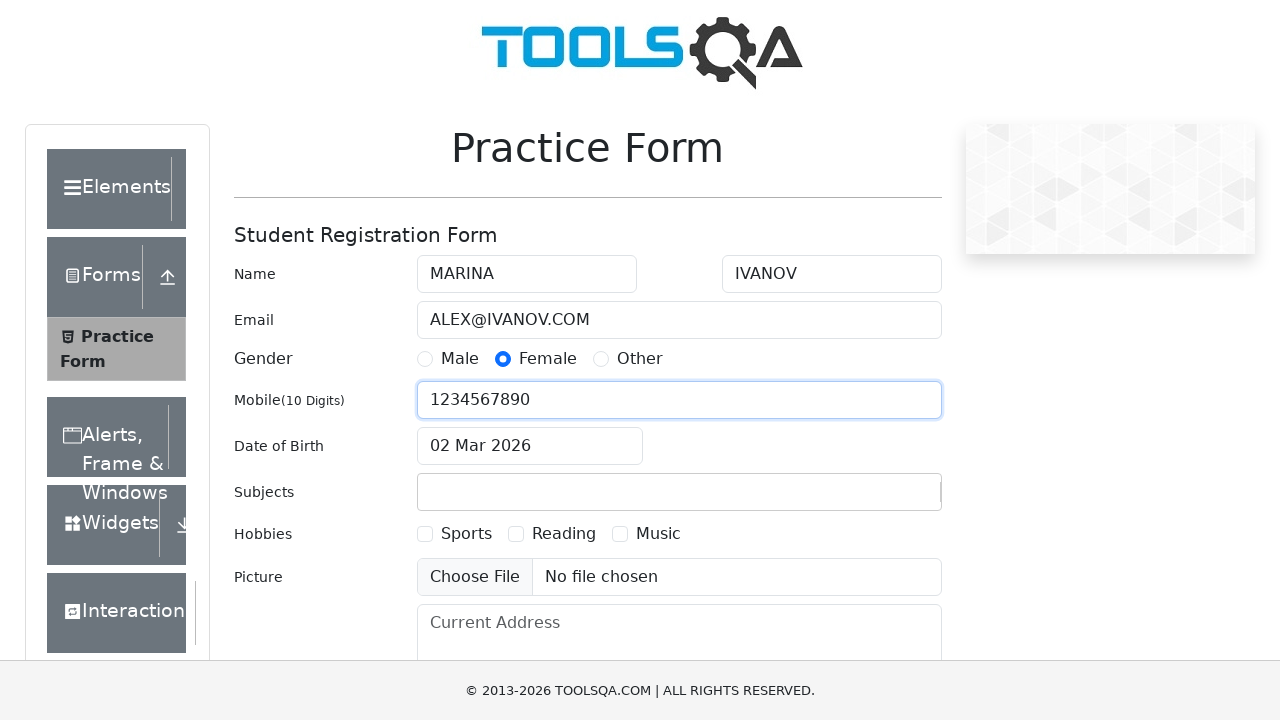

Scrolled to bottom of page
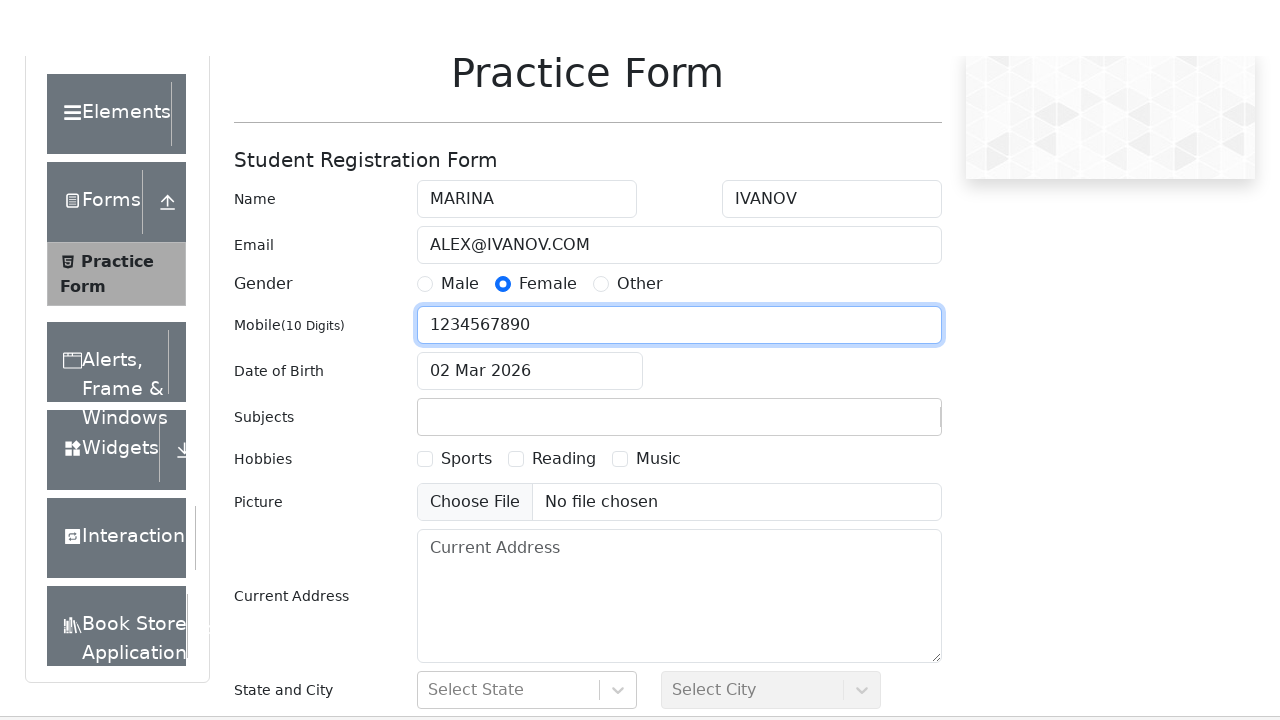

Clicked submit button at (885, 499) on #submit
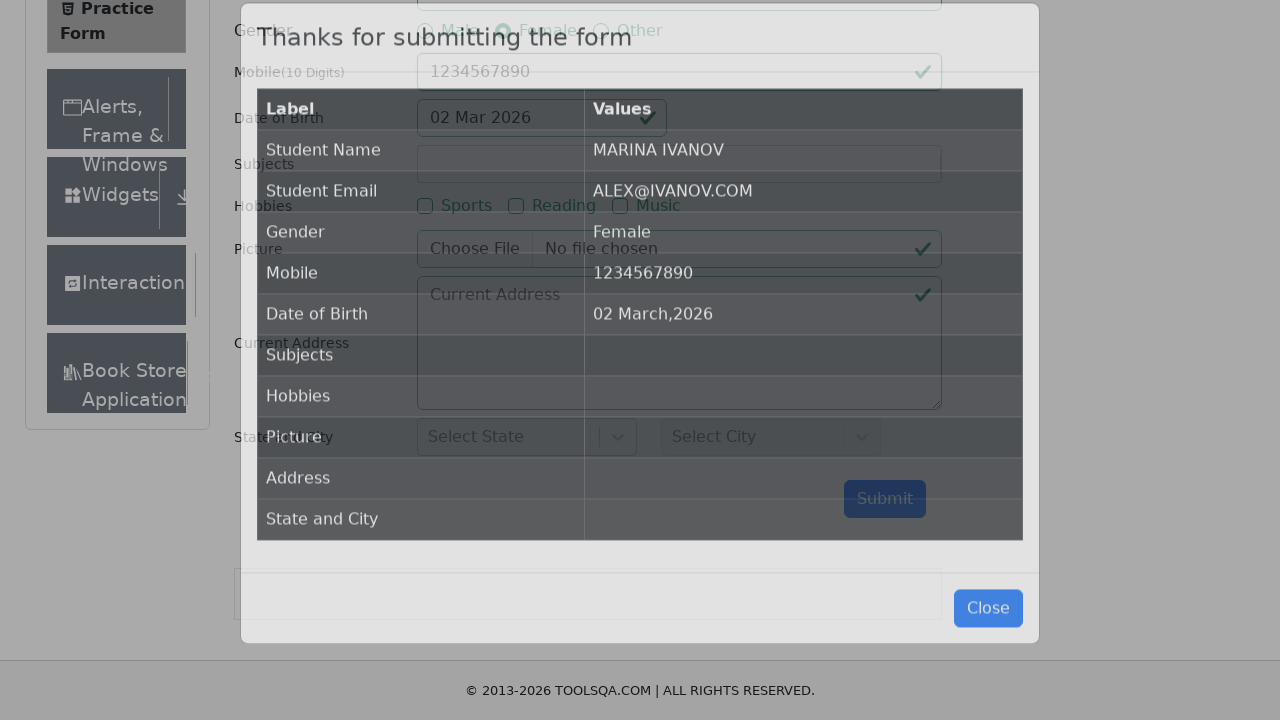

Success modal appeared
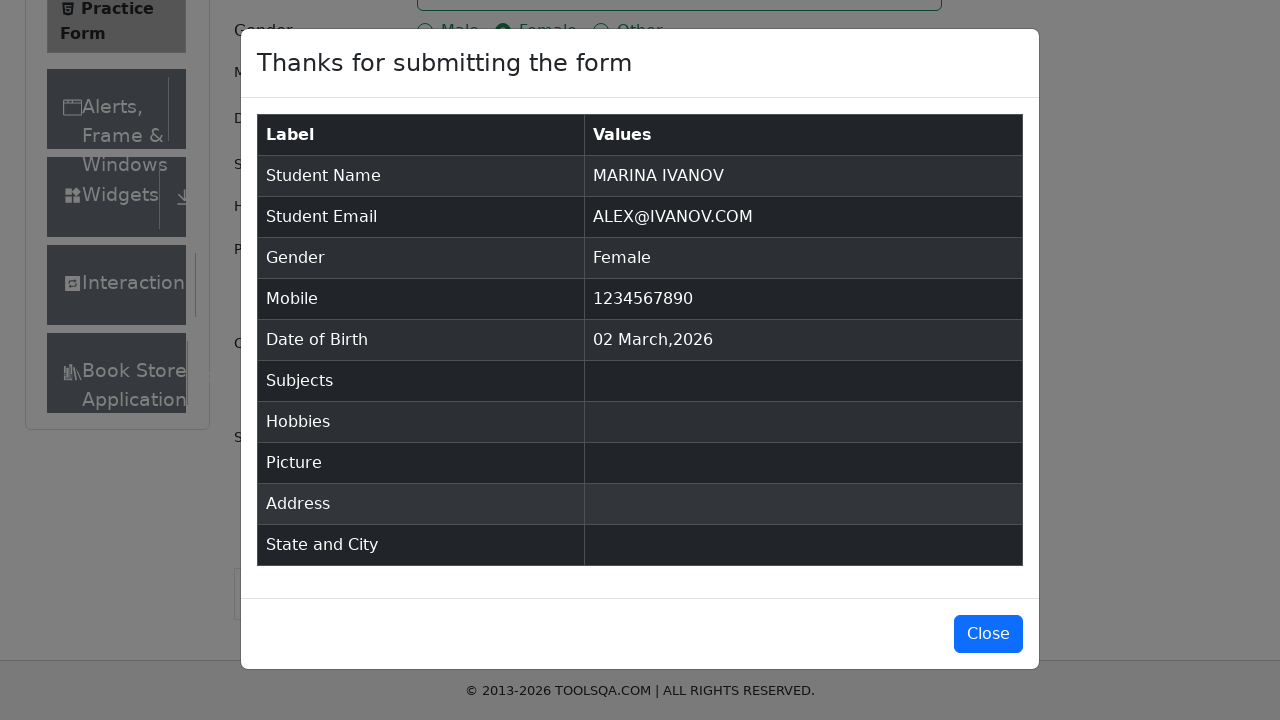

Verified success modal title is visible
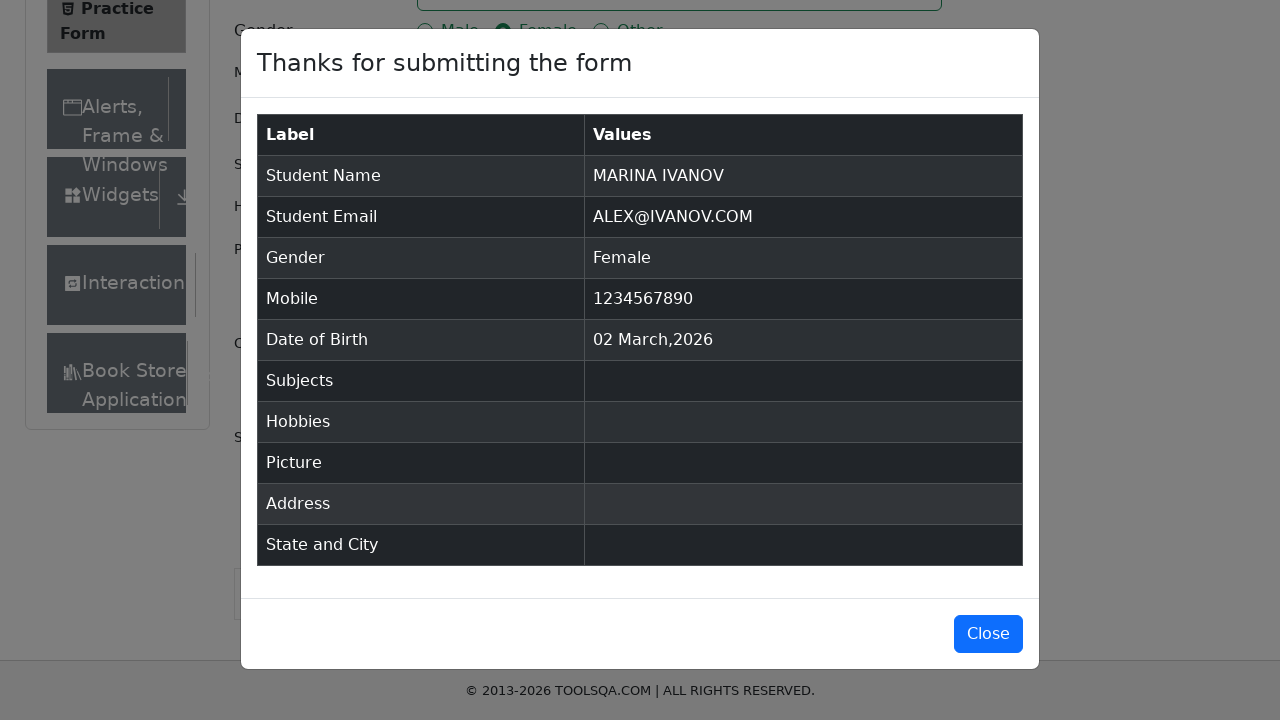

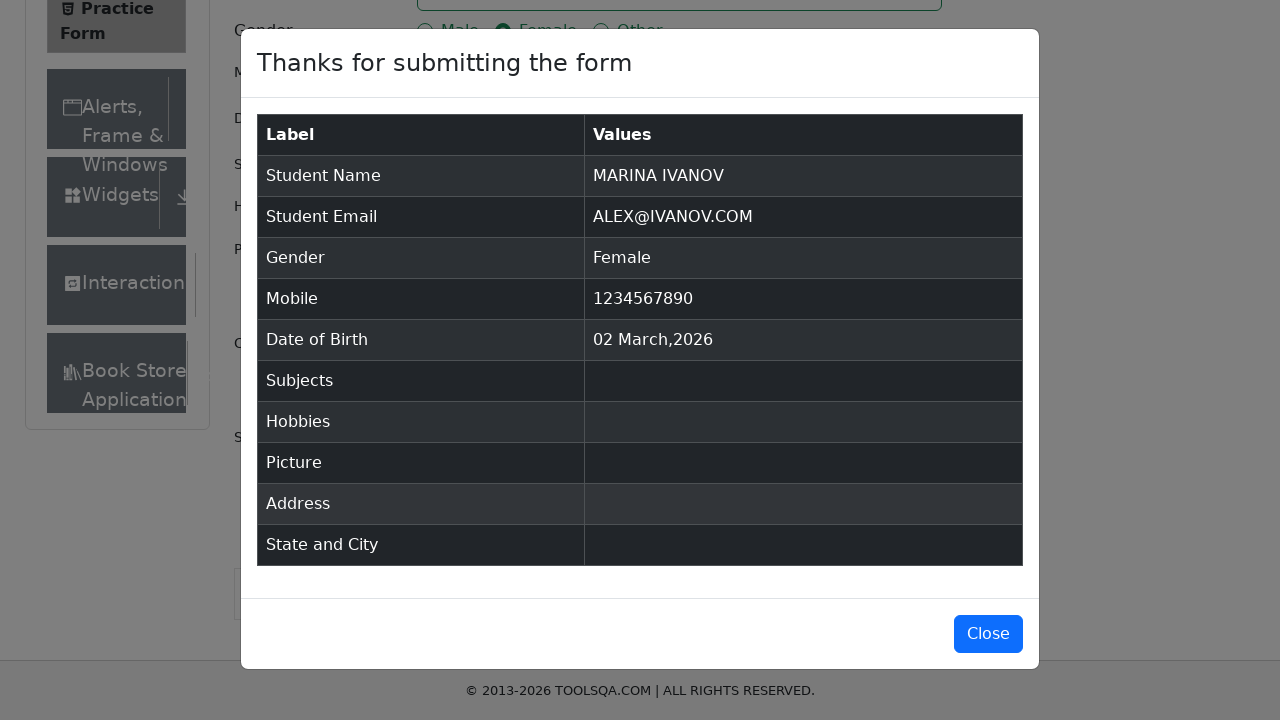